Navigates to the OrangeHRM demo page and clicks on the "OrangeHRM, Inc" link (likely a footer link to the company website).

Starting URL: https://opensource-demo.orangehrmlive.com/

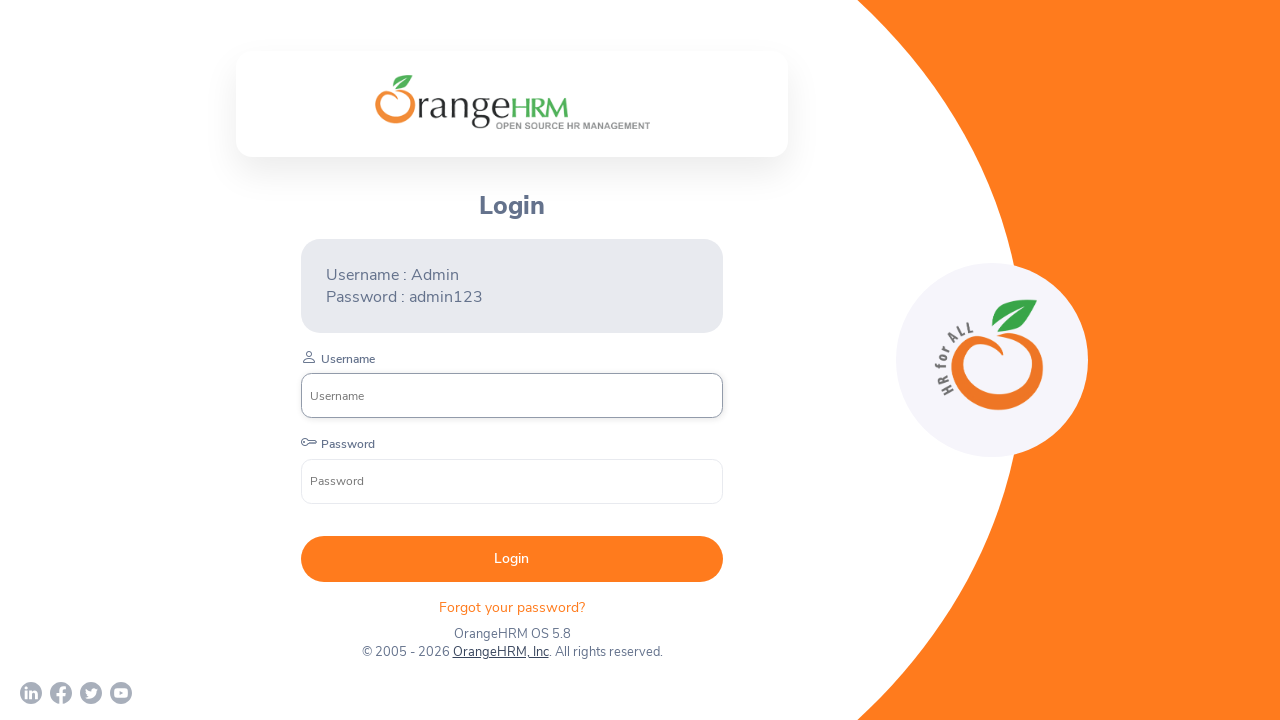

Waited for page to reach networkidle state
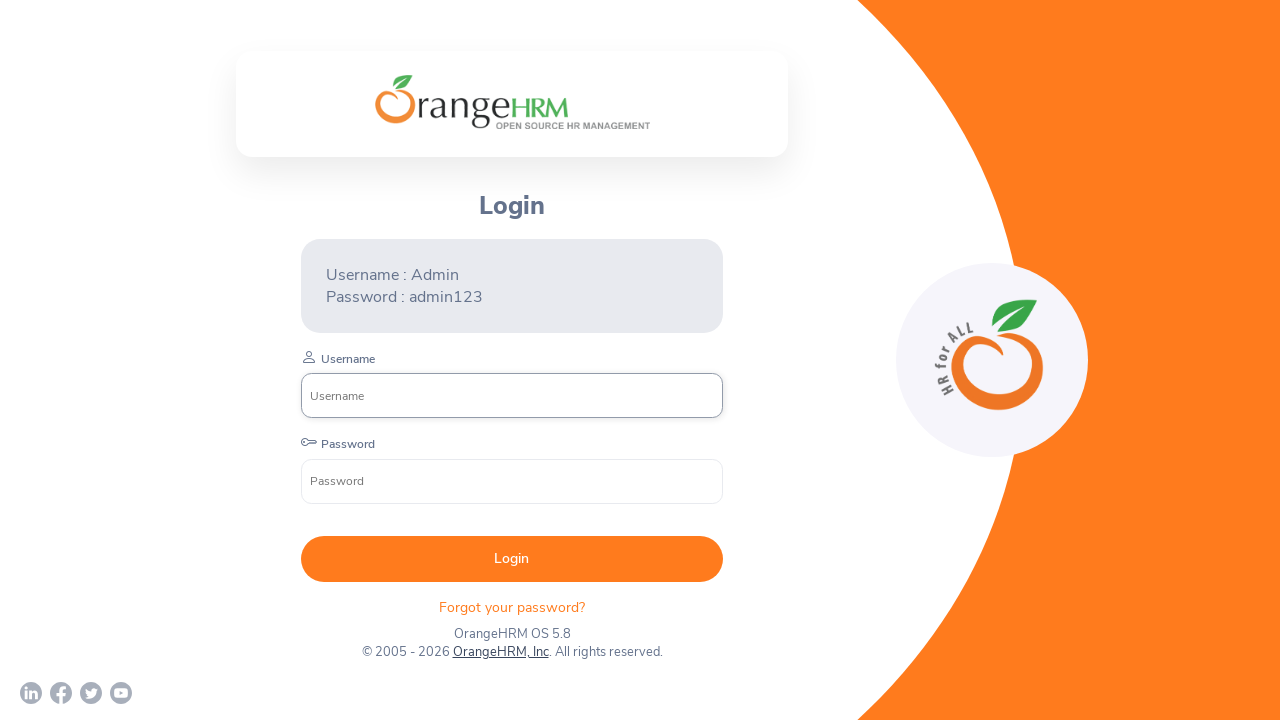

Clicked on the 'OrangeHRM, Inc' link in footer at (500, 652) on text=OrangeHRM, Inc
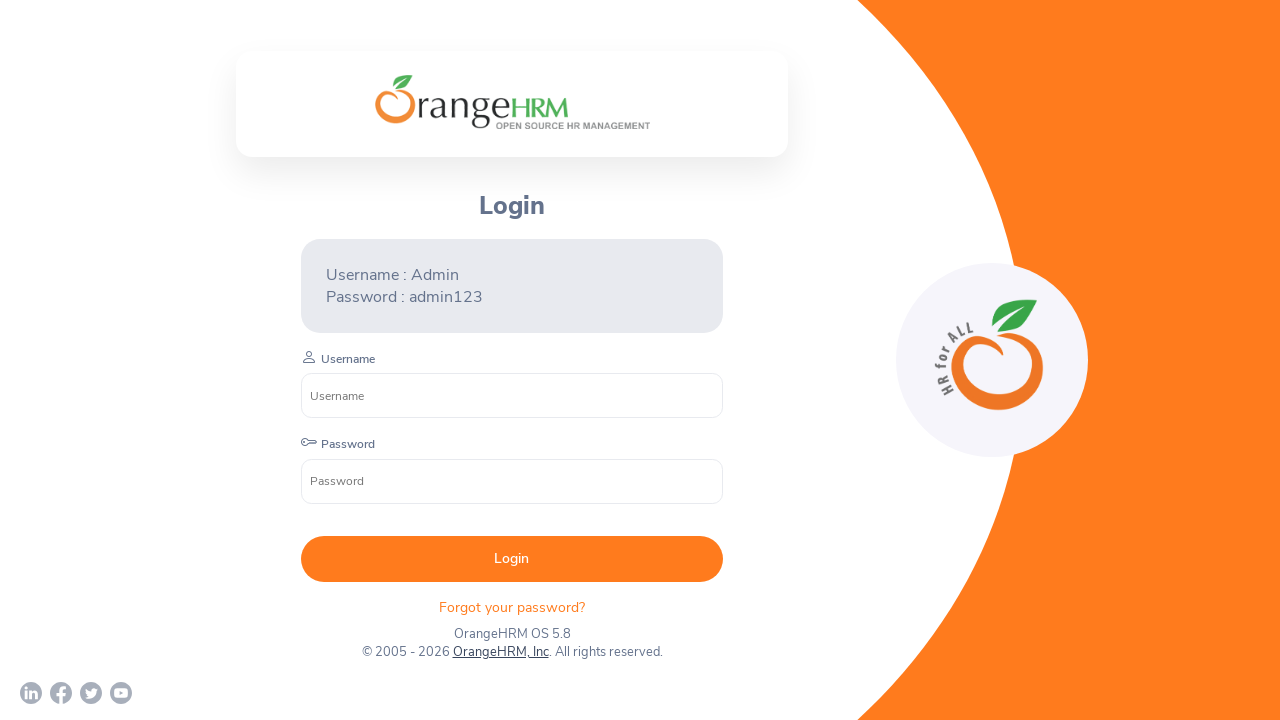

Waited for page load state to complete after navigation
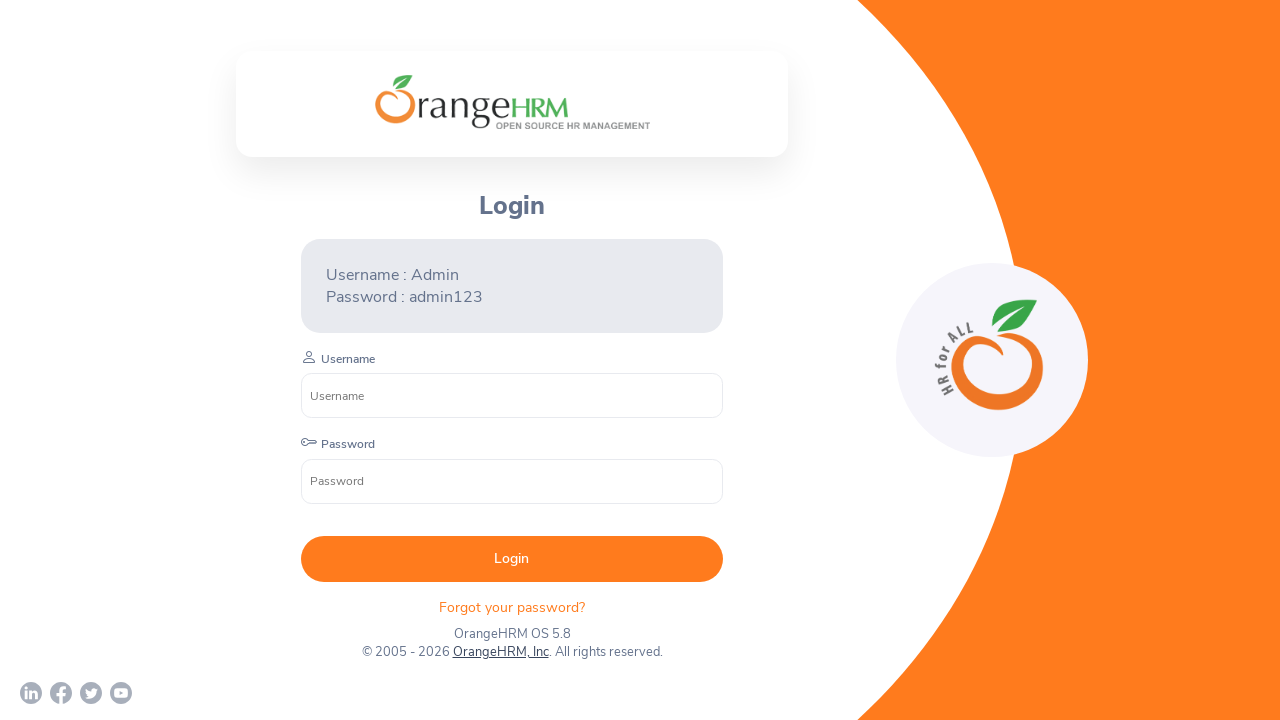

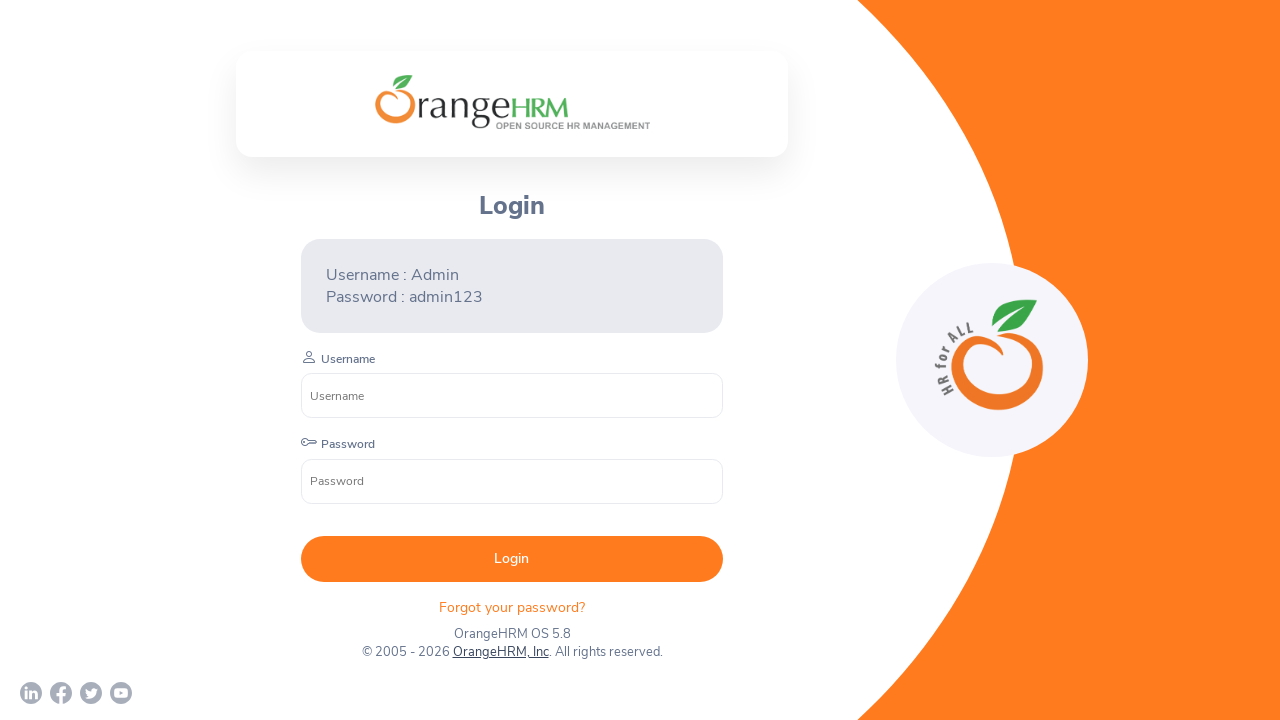